Tests radio button functionality on a practice website by selecting 'Chrome' and 'Hyderabad' options, then verifying the selection state and checking if a button is enabled.

Starting URL: http://www.leafground.com/radio.xhtml

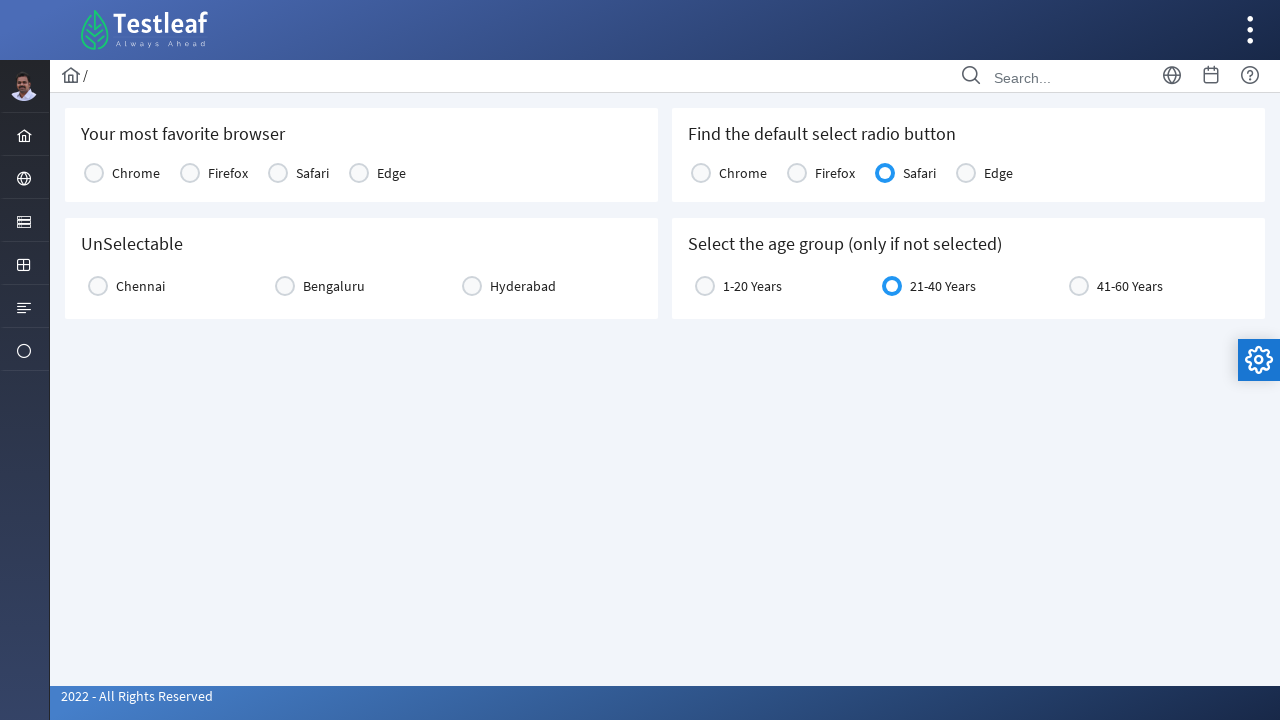

Clicked the 'Chrome' radio button at (136, 173) on (//label[text()='Chrome'])[1]
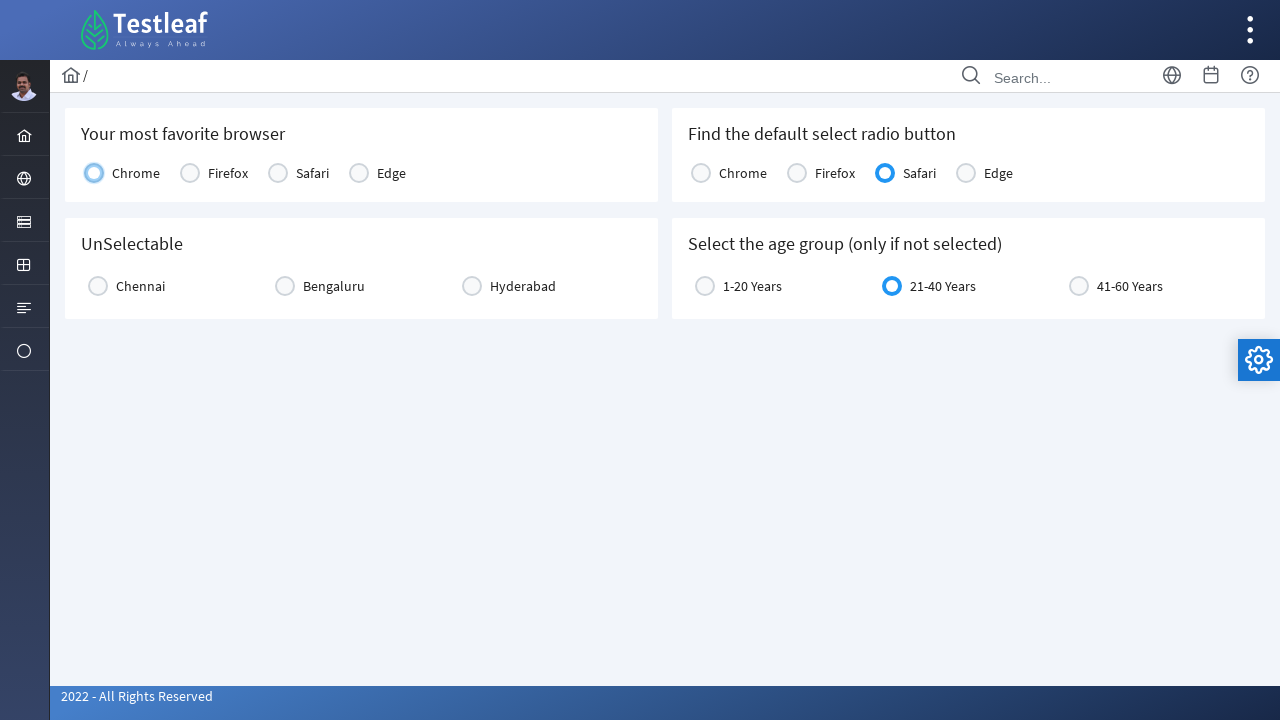

Clicked the 'Hyderabad' radio button at (523, 286) on xpath=//label[text()='Hyderabad']
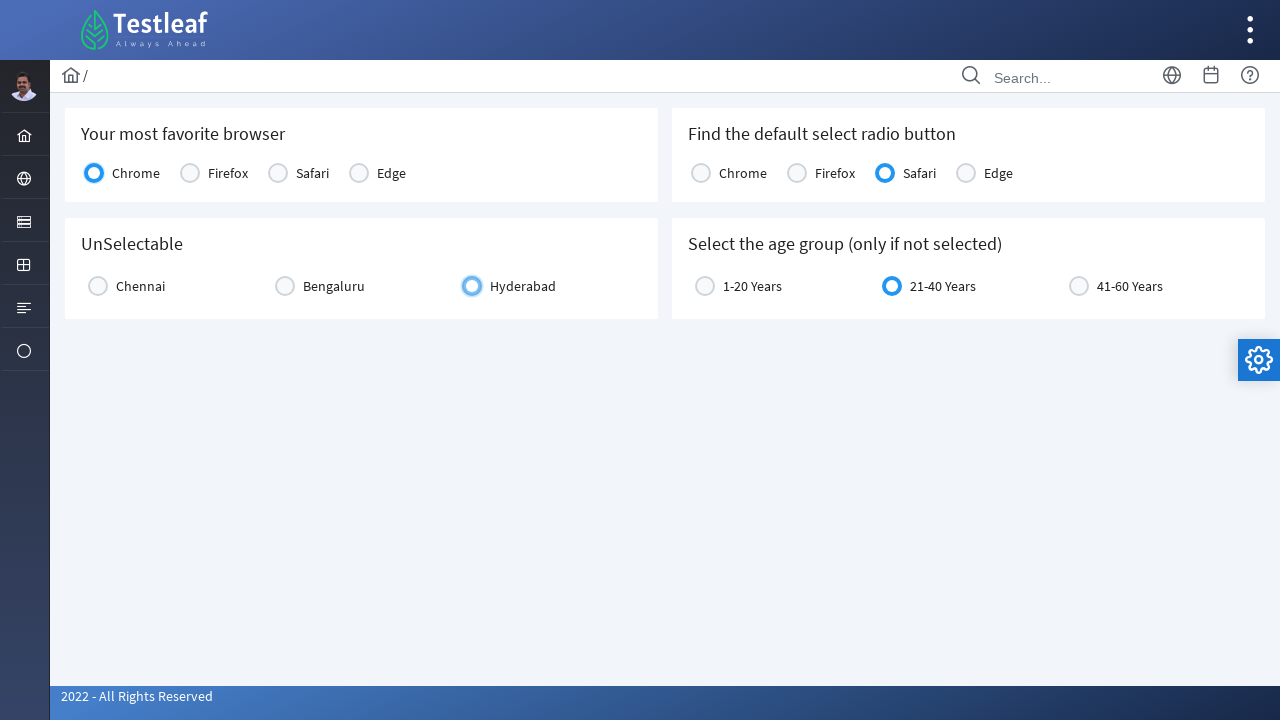

Console updated with selected radio button values
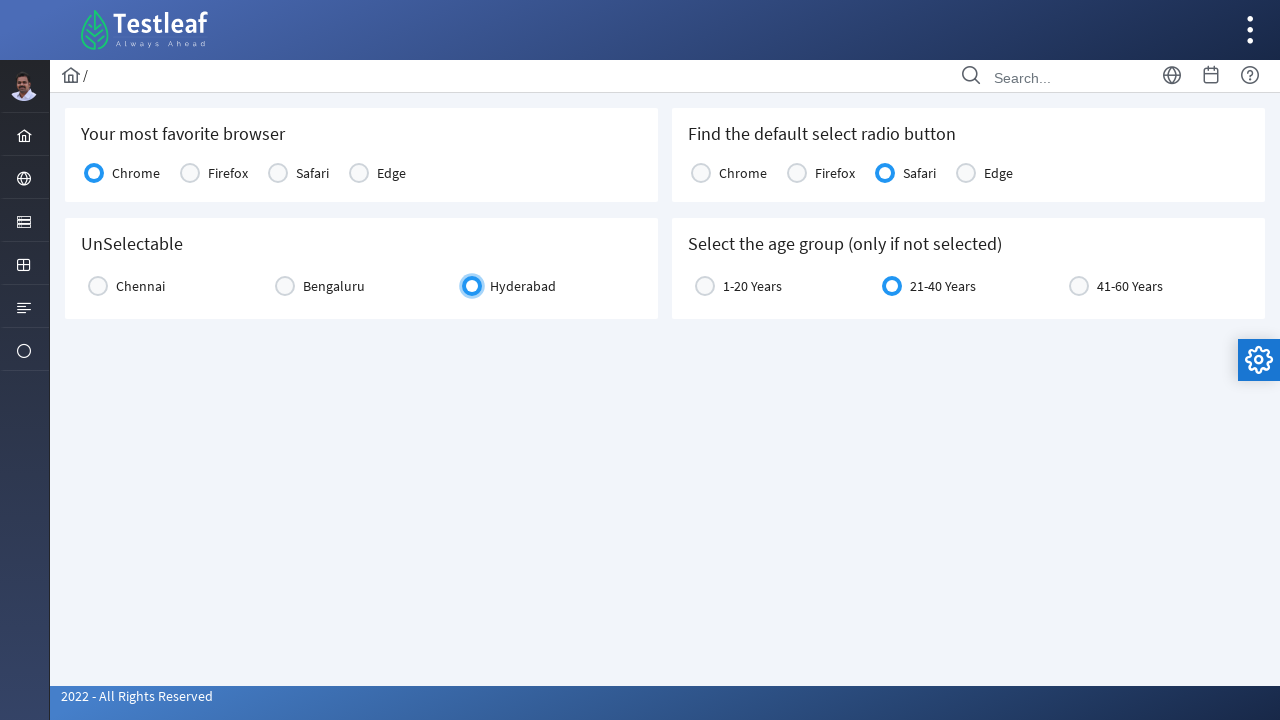

Verified that the button element is enabled
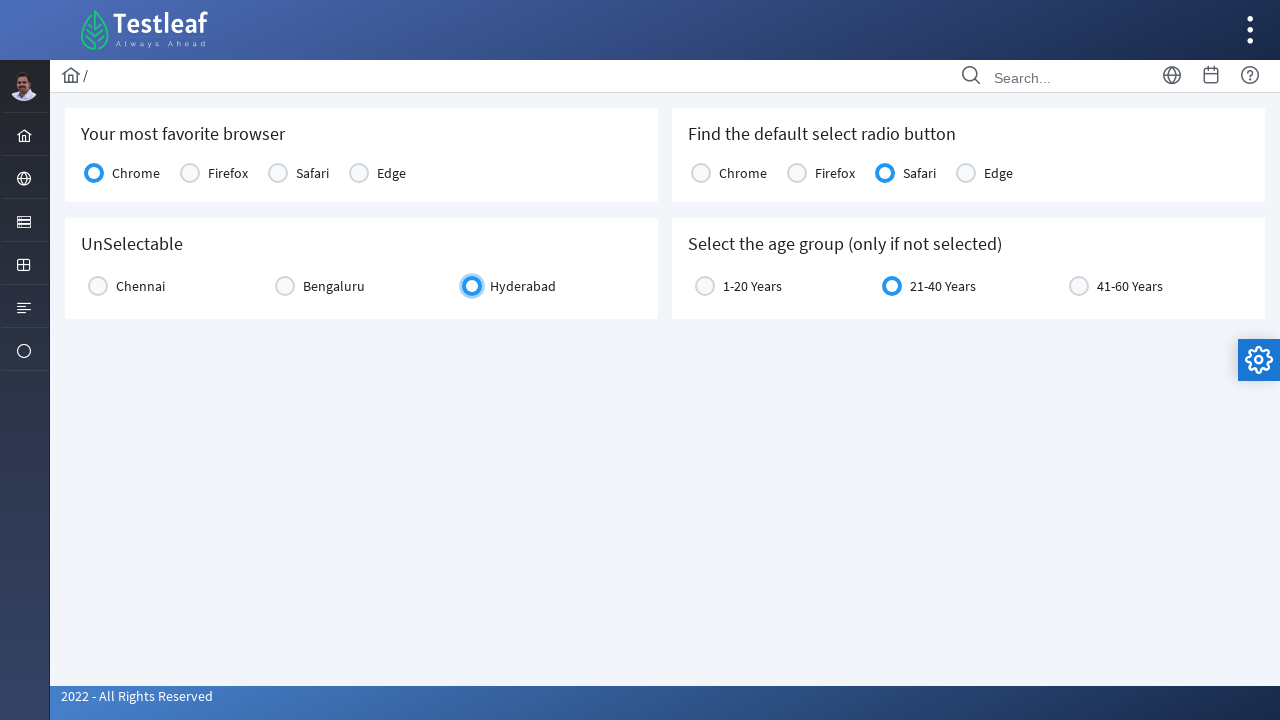

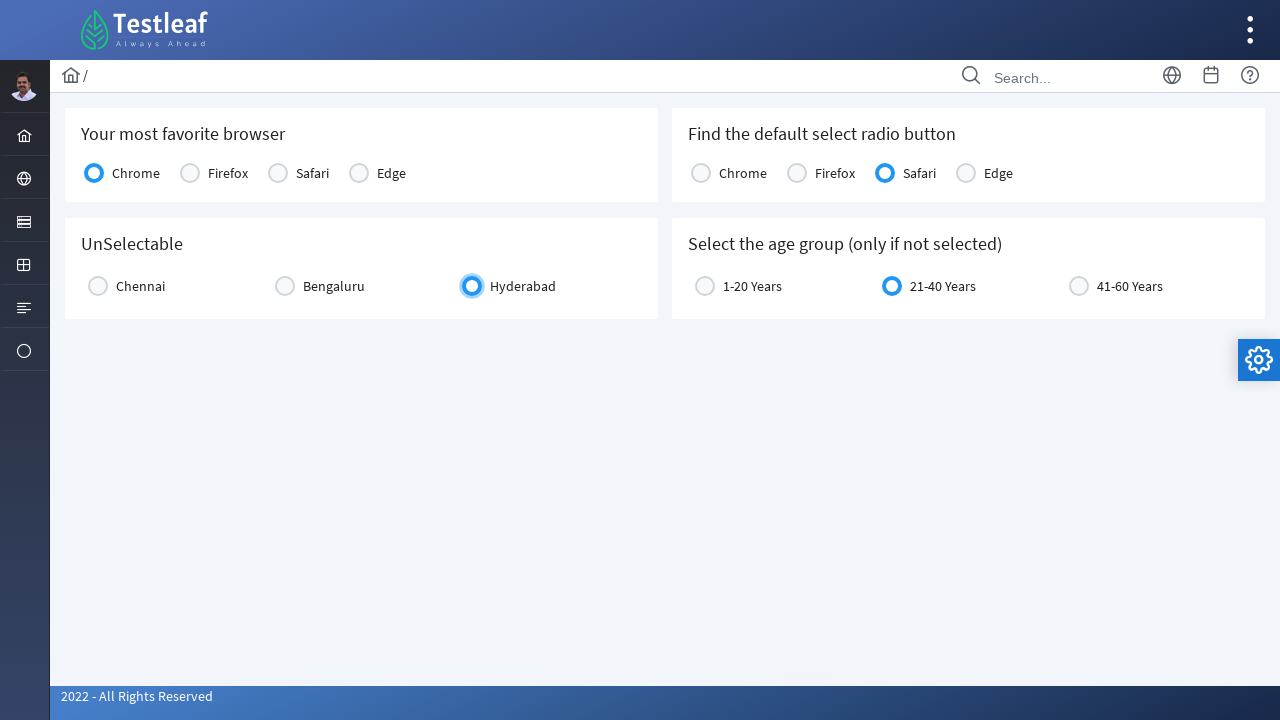